Tests dynamic content loading by clicking a button and waiting for specific text to appear in an element

Starting URL: https://training-support.net/webelements/dynamic-content

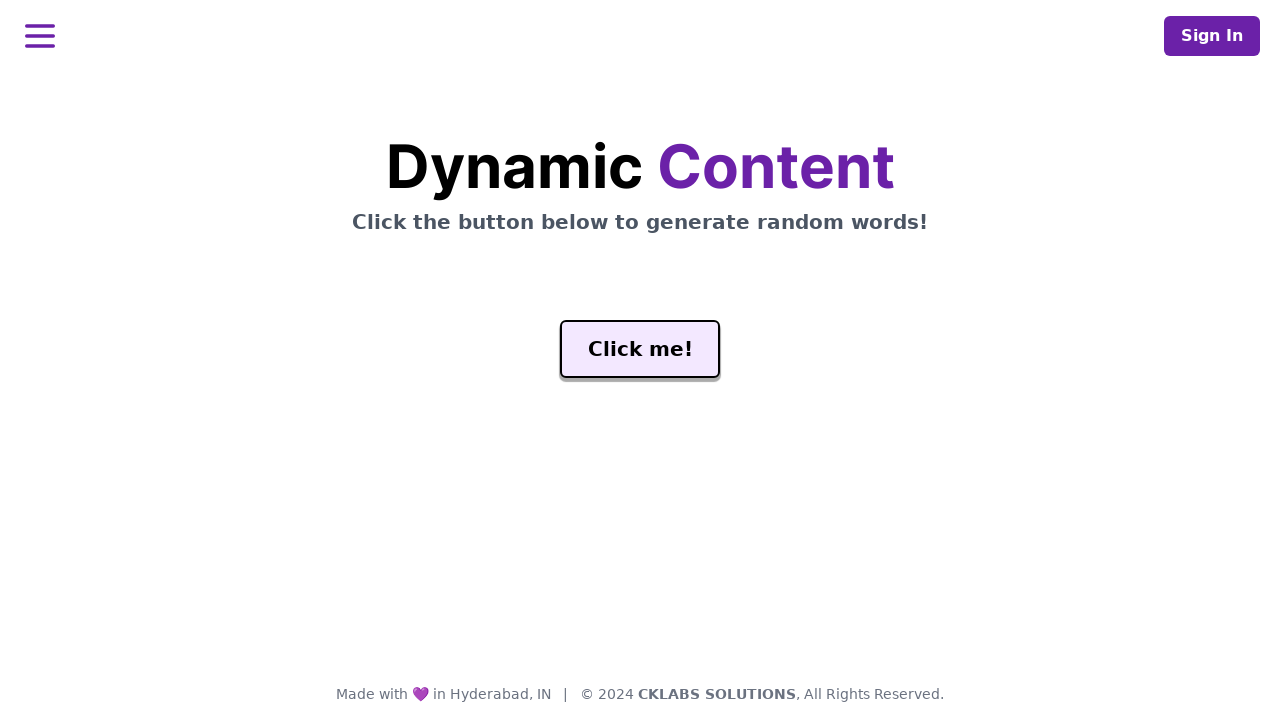

Clicked the 'Click me!' button to trigger dynamic content loading at (640, 349) on xpath=//button[text()='Click me!']
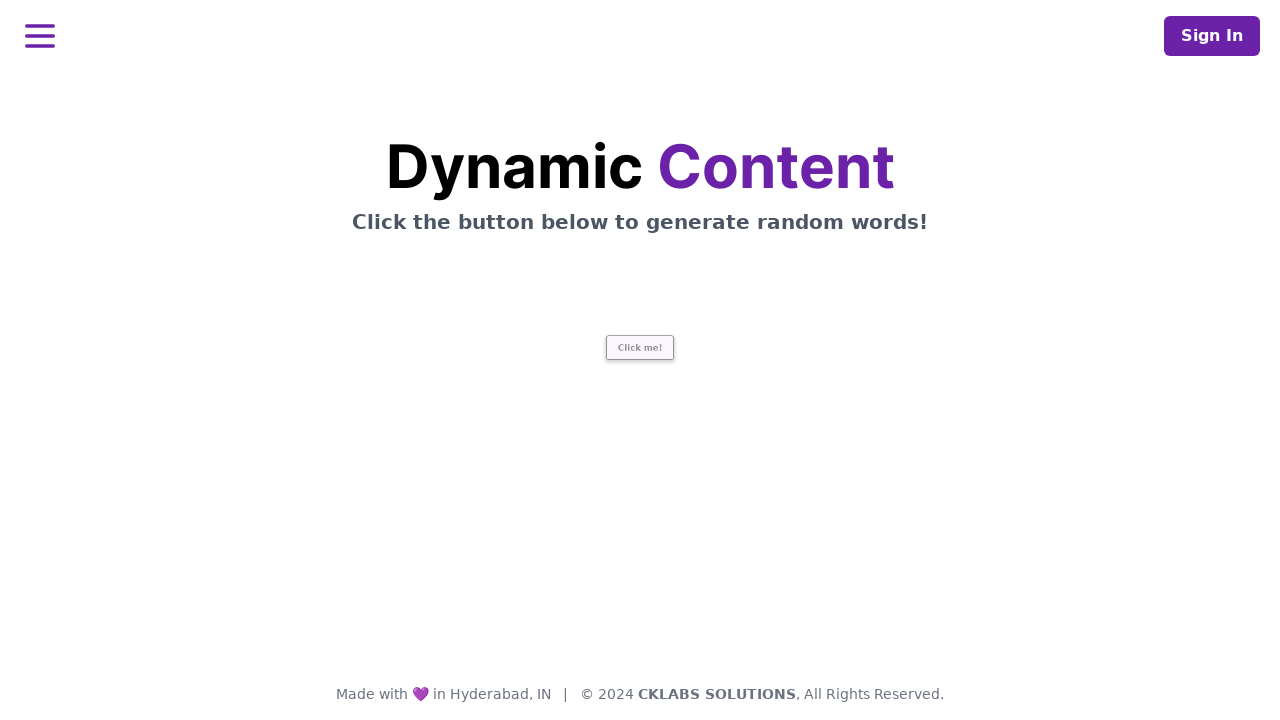

Waited for the word 'release' to appear in the dynamic content element
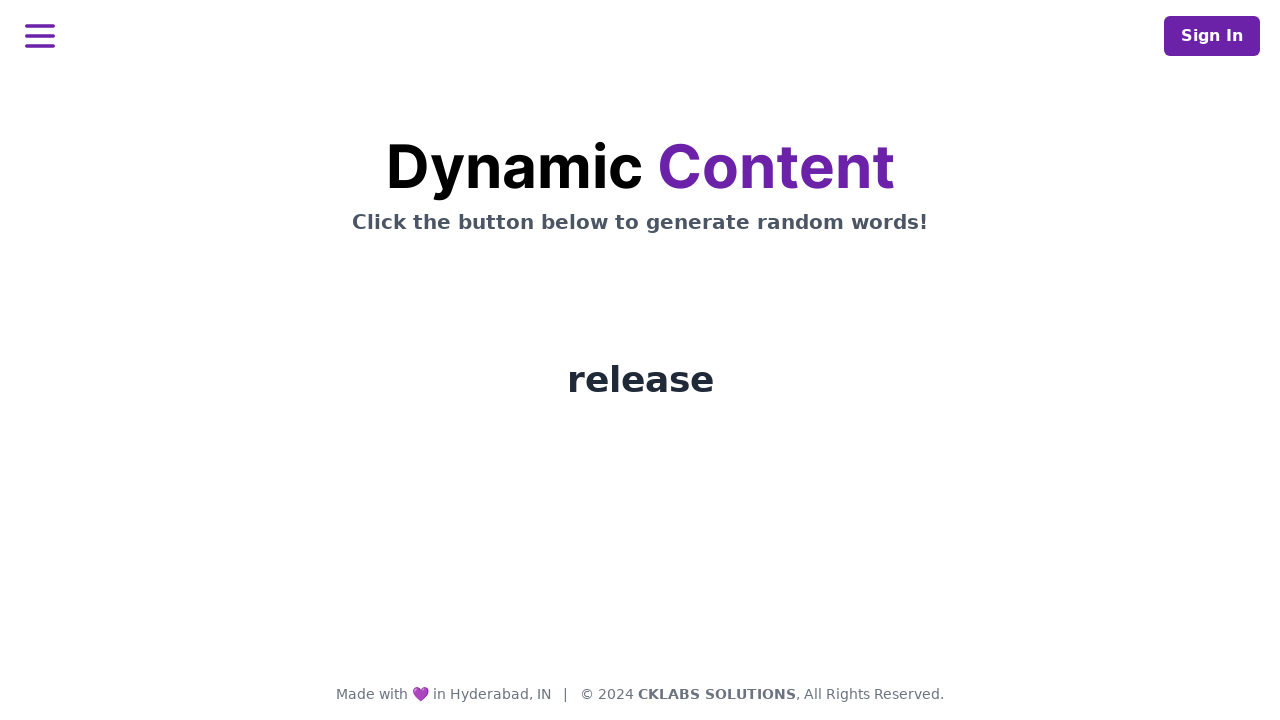

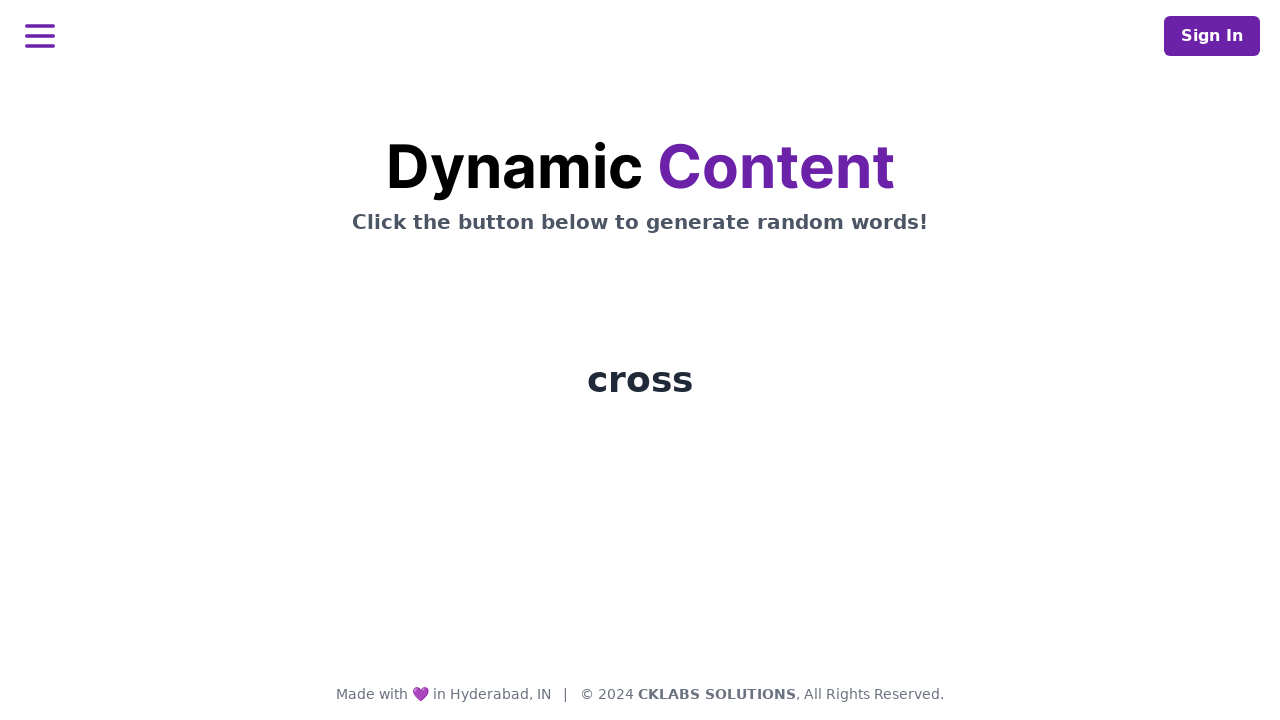